Tests file download functionality by navigating to a download page and clicking the first available download link to trigger a file download.

Starting URL: http://the-internet.herokuapp.com/download

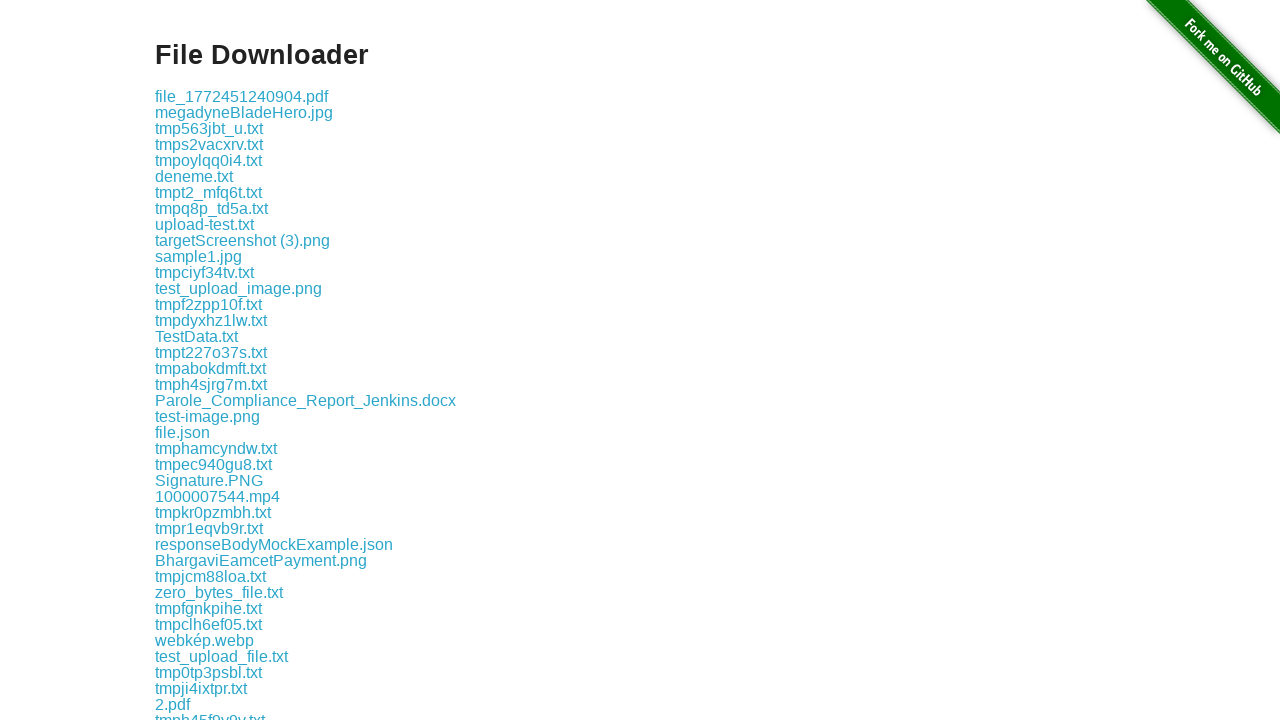

Clicked the first available download link at (242, 96) on .example a
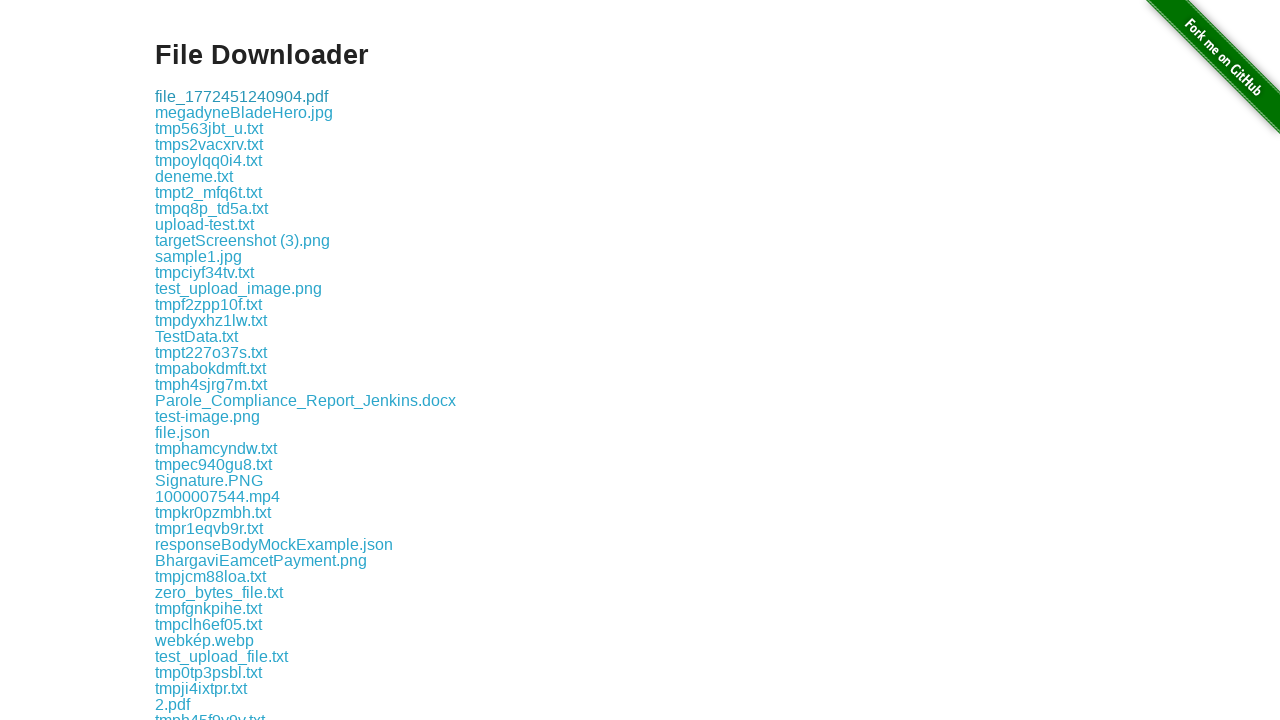

Waited 1 second for download to initiate
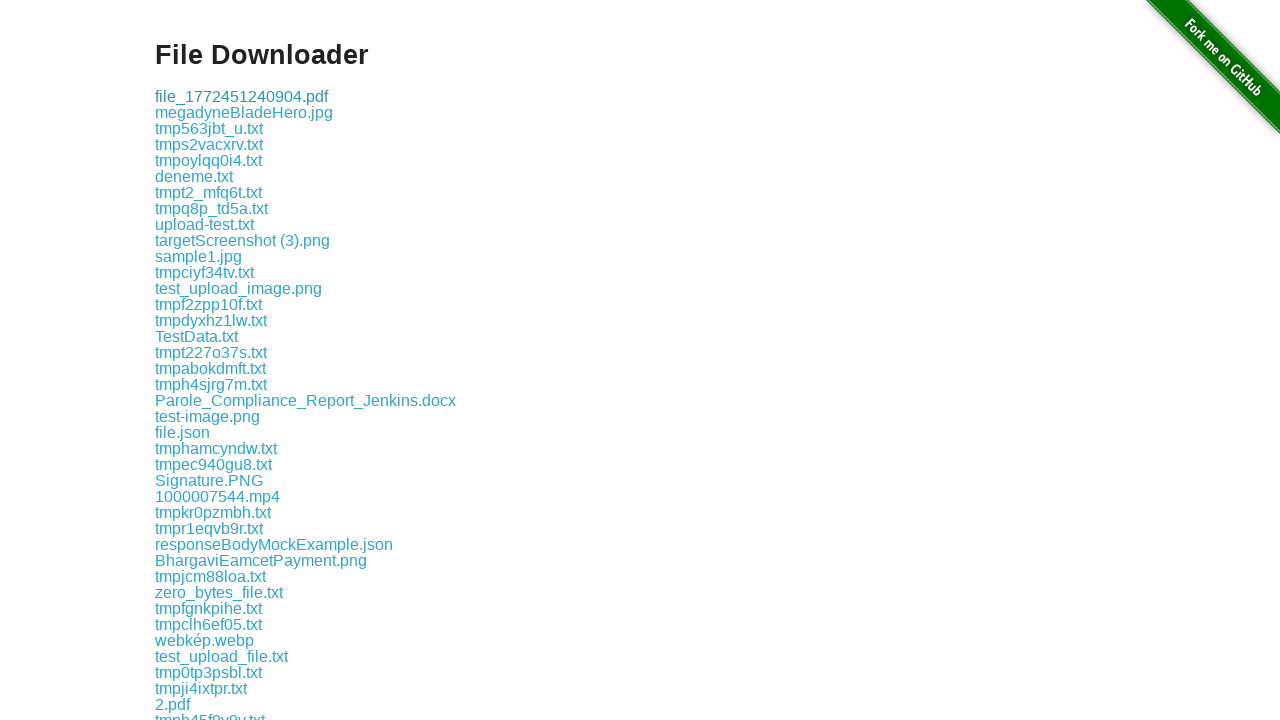

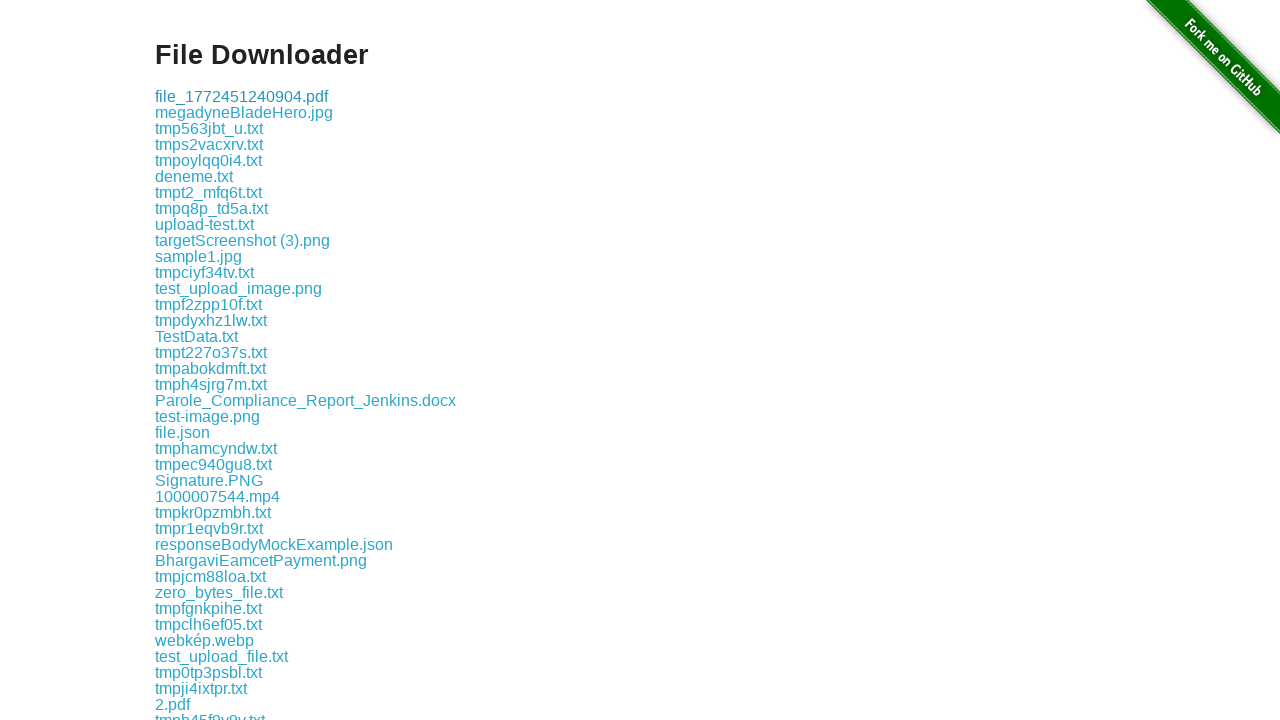